Verifies that the "Phones & PDAs" link is displayed on the OpenCart homepage

Starting URL: https://naveenautomationlabs.com/opencart/

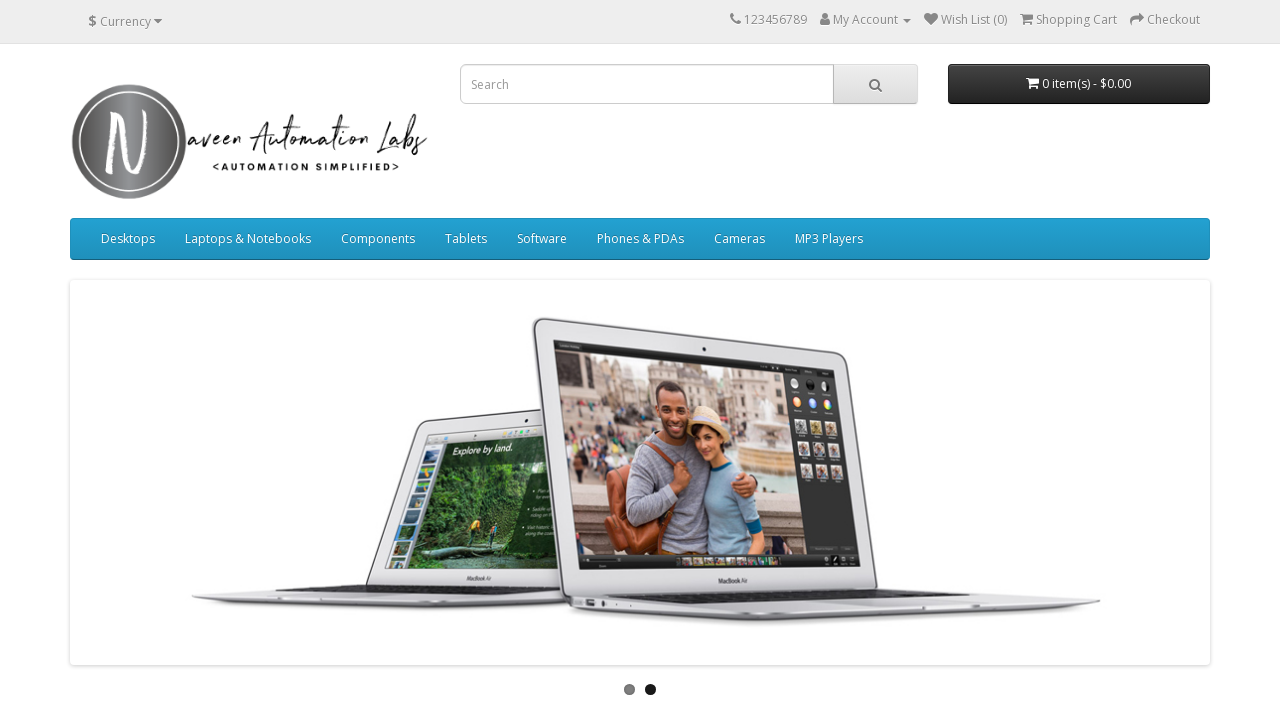

Located 'Phones & PDAs' link element
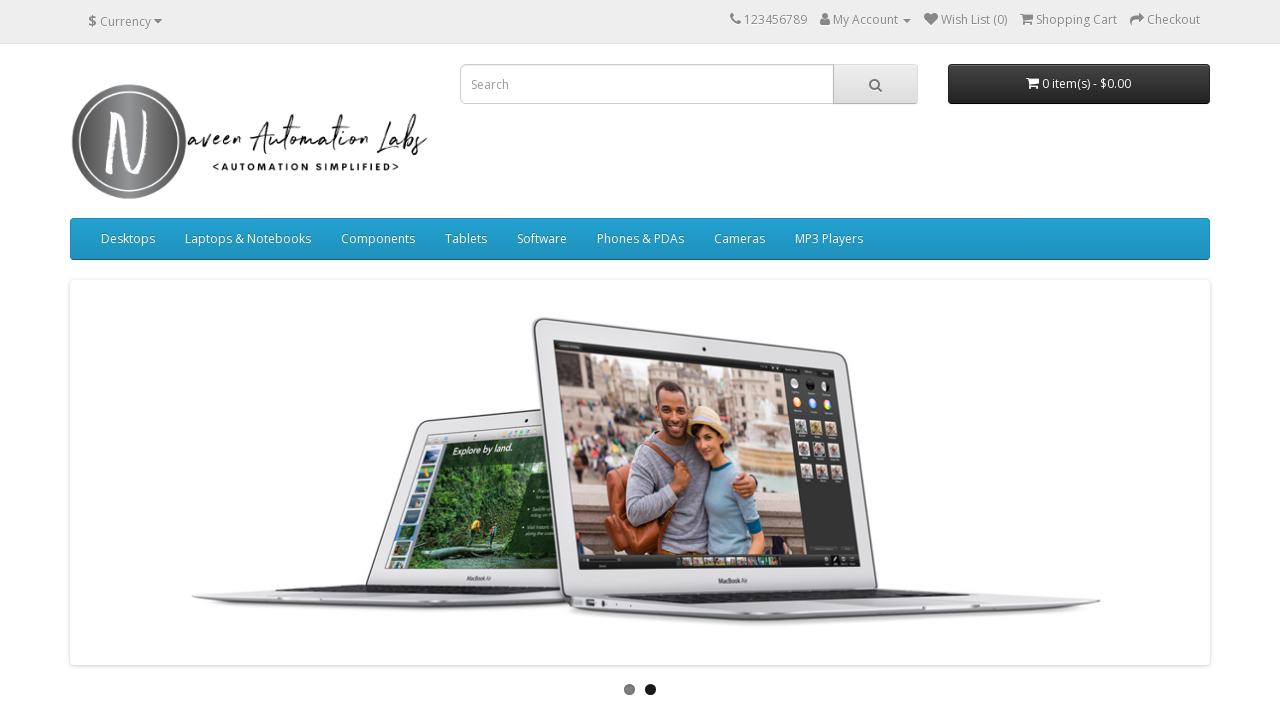

Checked if 'Phones & PDAs' link is visible
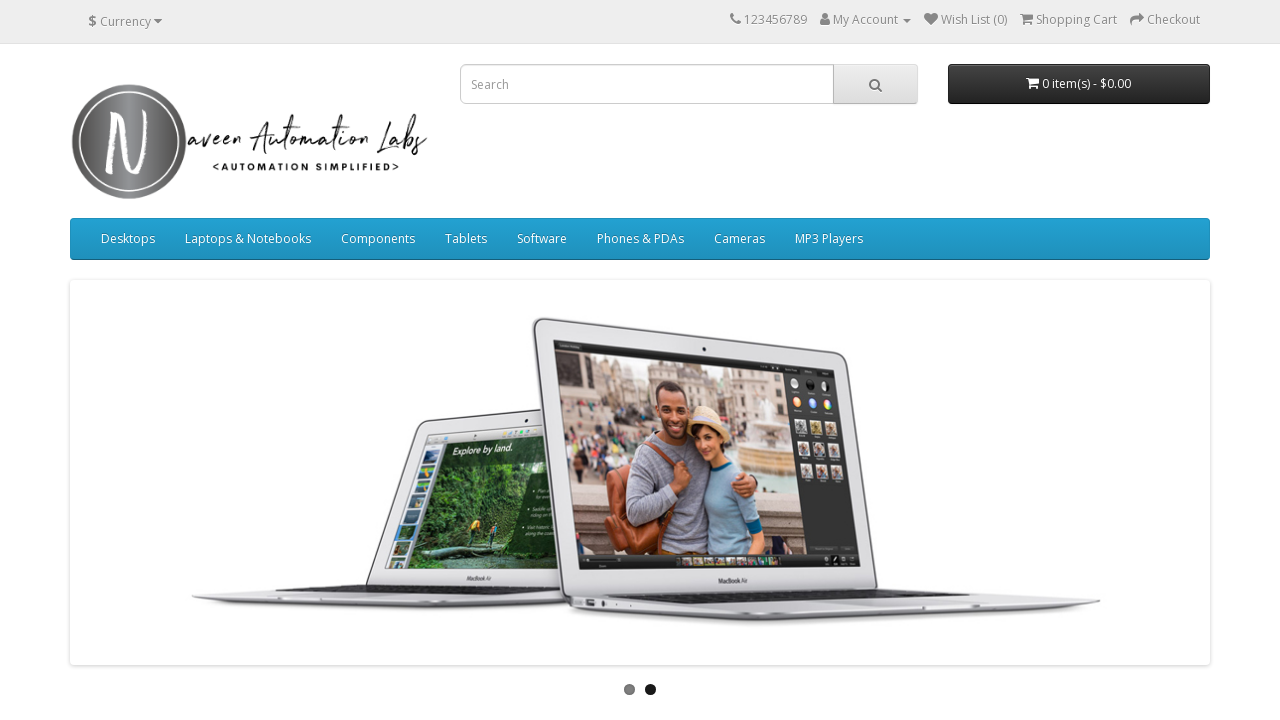

Verified 'Phones & PDAs' link visibility: True
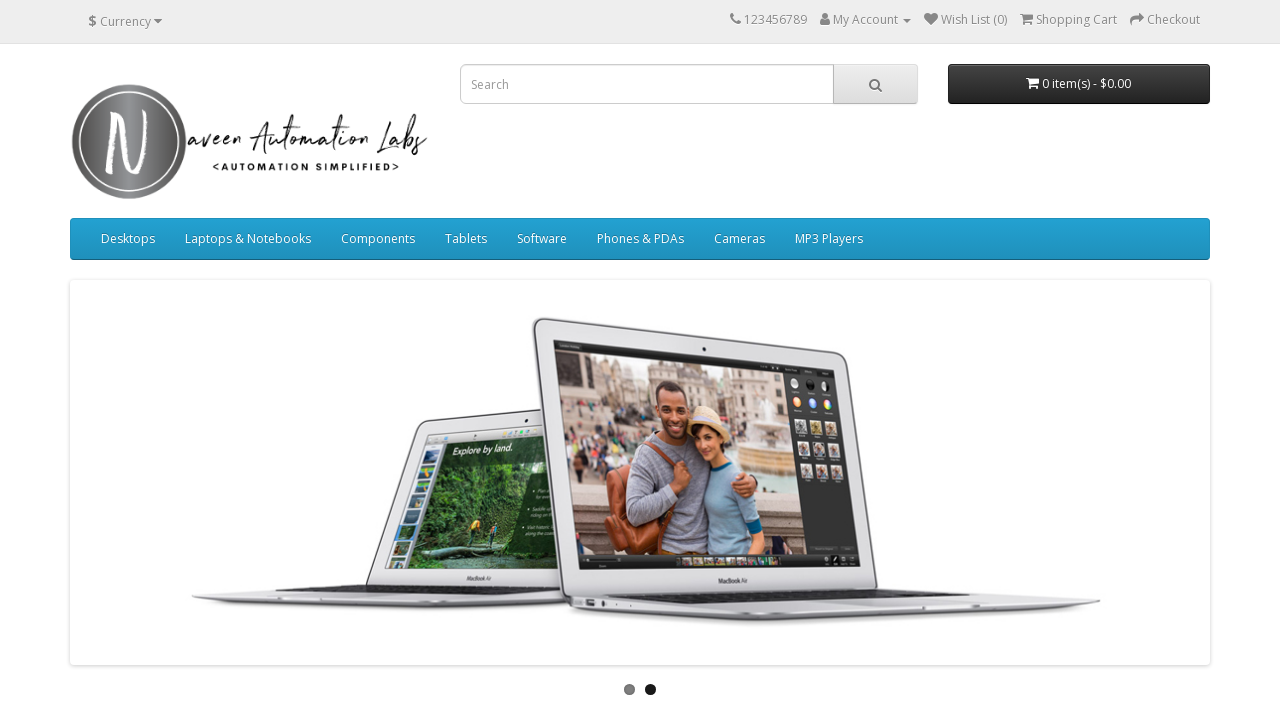

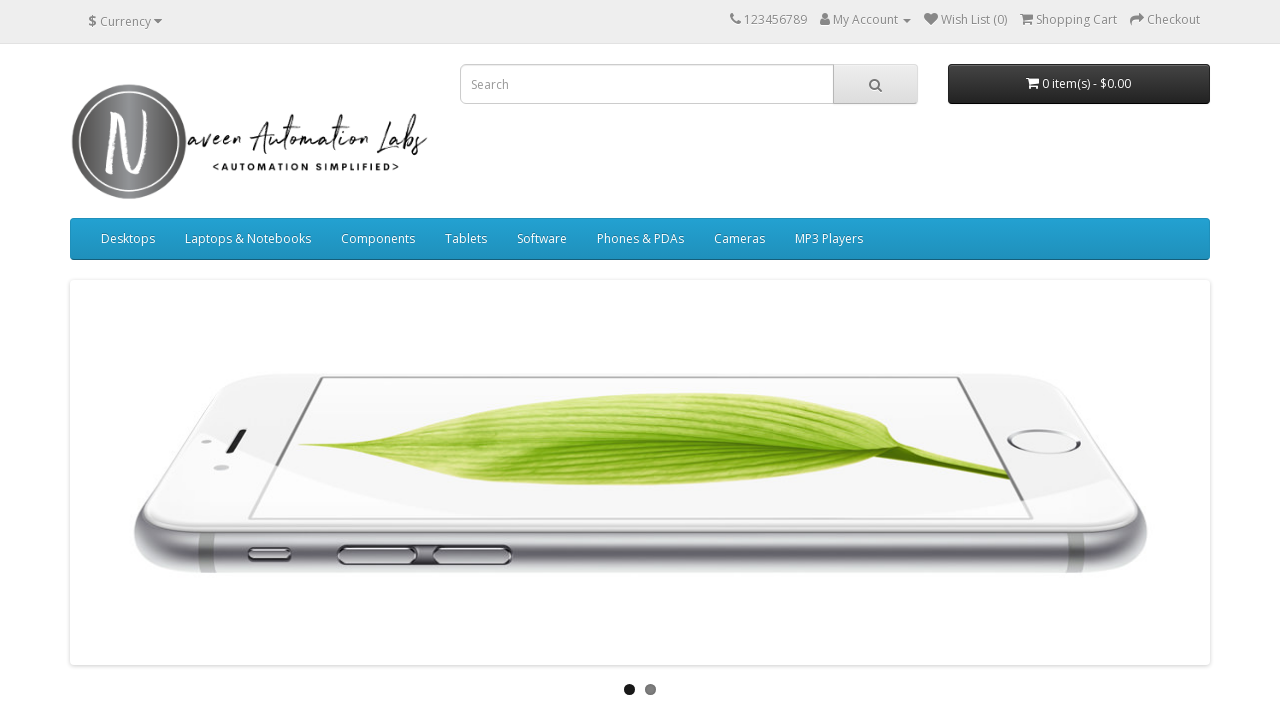